Tests DuckDuckGo search functionality by entering a search query and submitting it, then verifying the page title contains the search term

Starting URL: https://duckduckgo.com

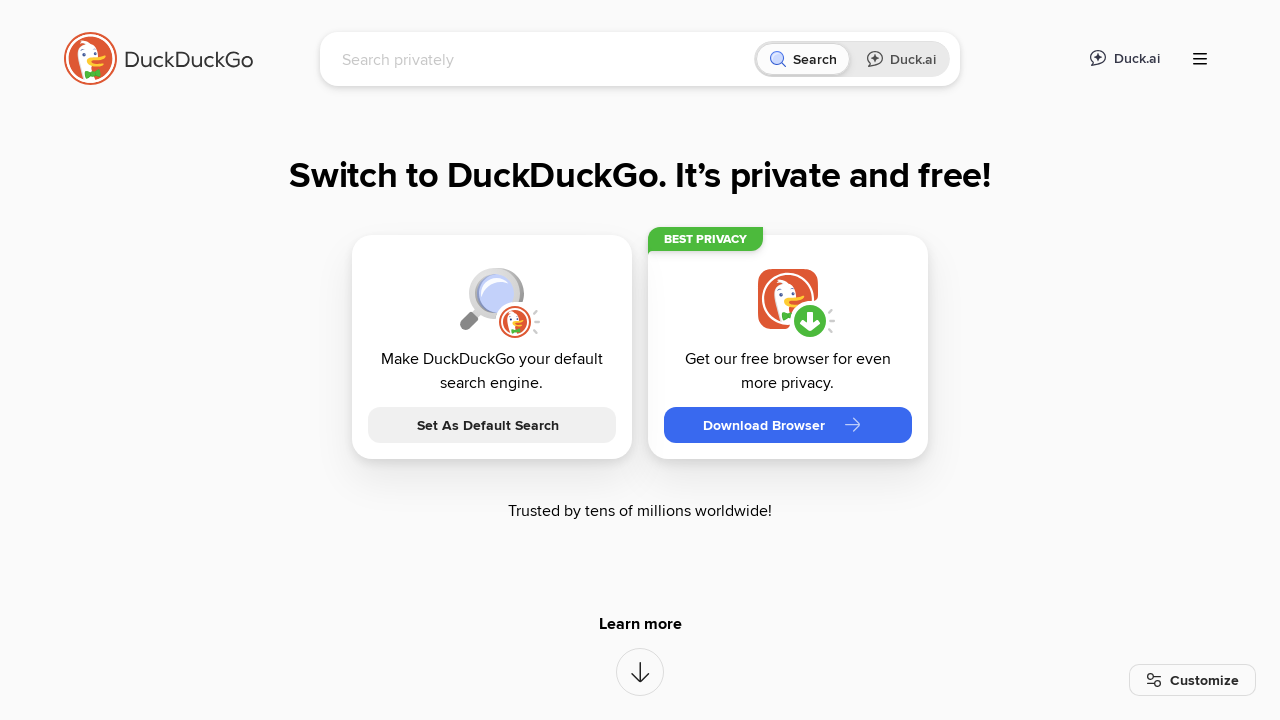

Clicked on the search input field at (544, 59) on [name='q']
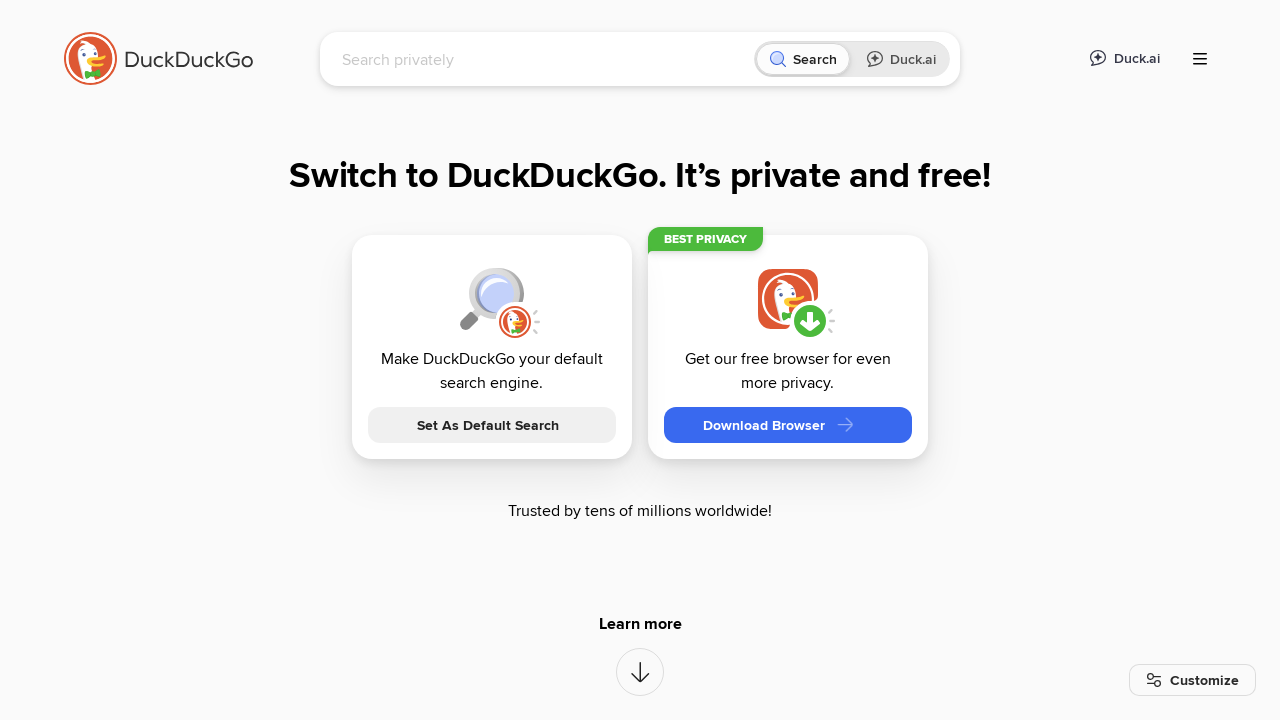

Typed 'LambdaTest' into search field on [name='q']
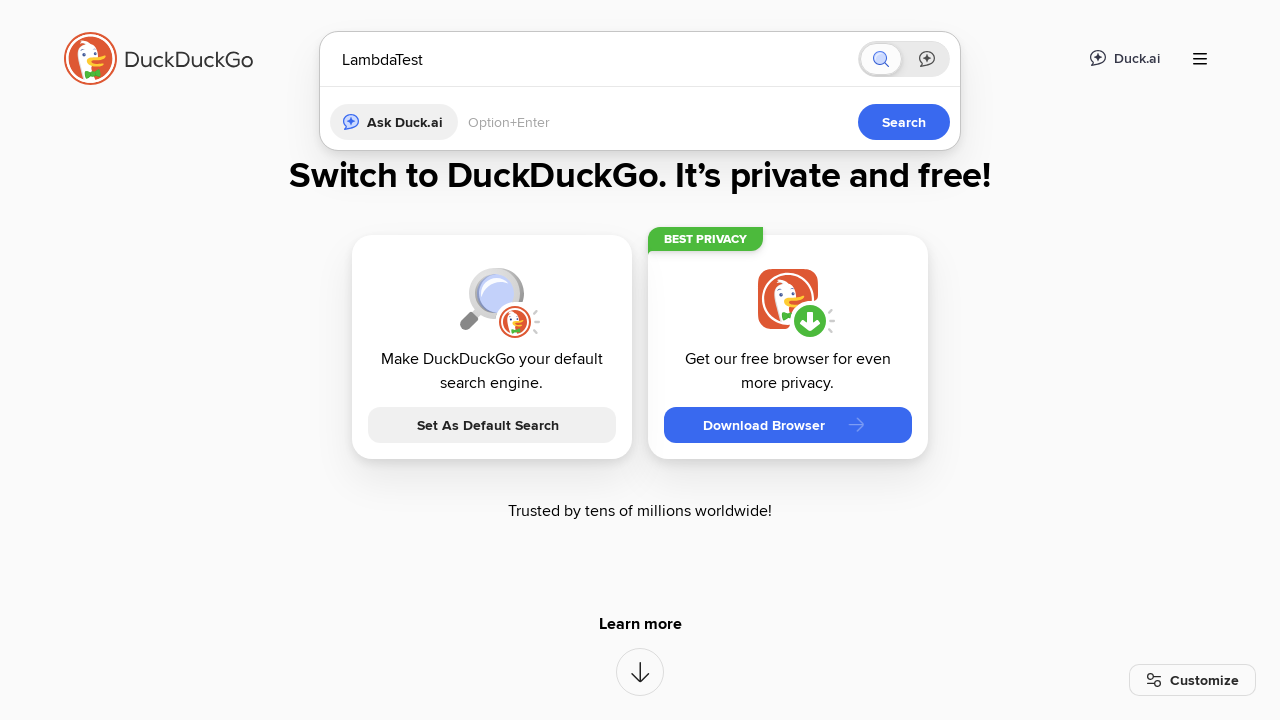

Pressed Enter to submit search query on [name='q']
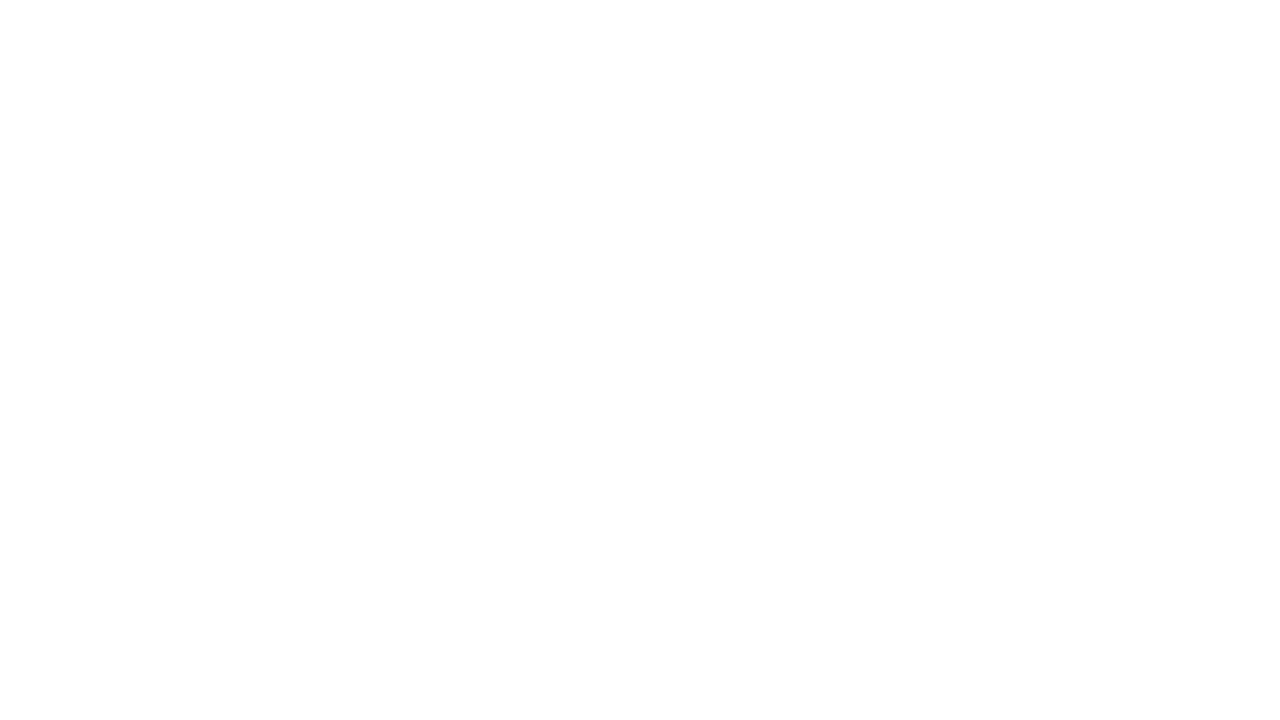

Page loaded with domcontentloaded state
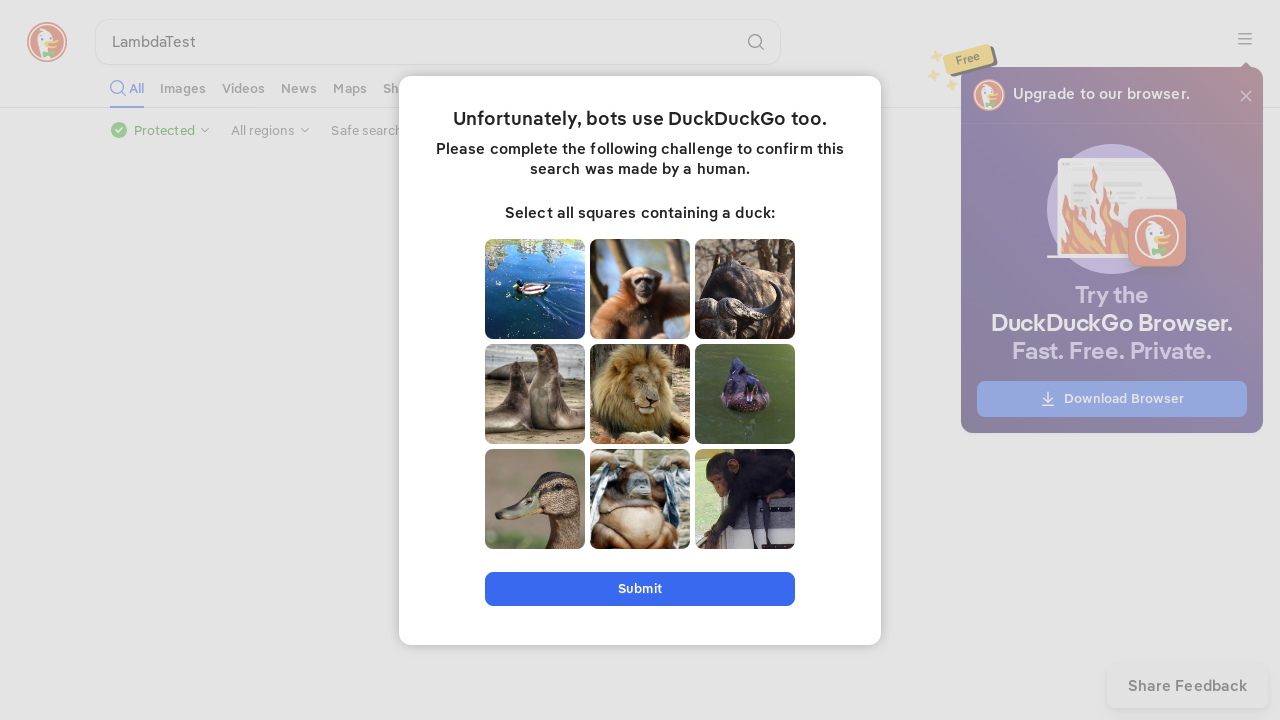

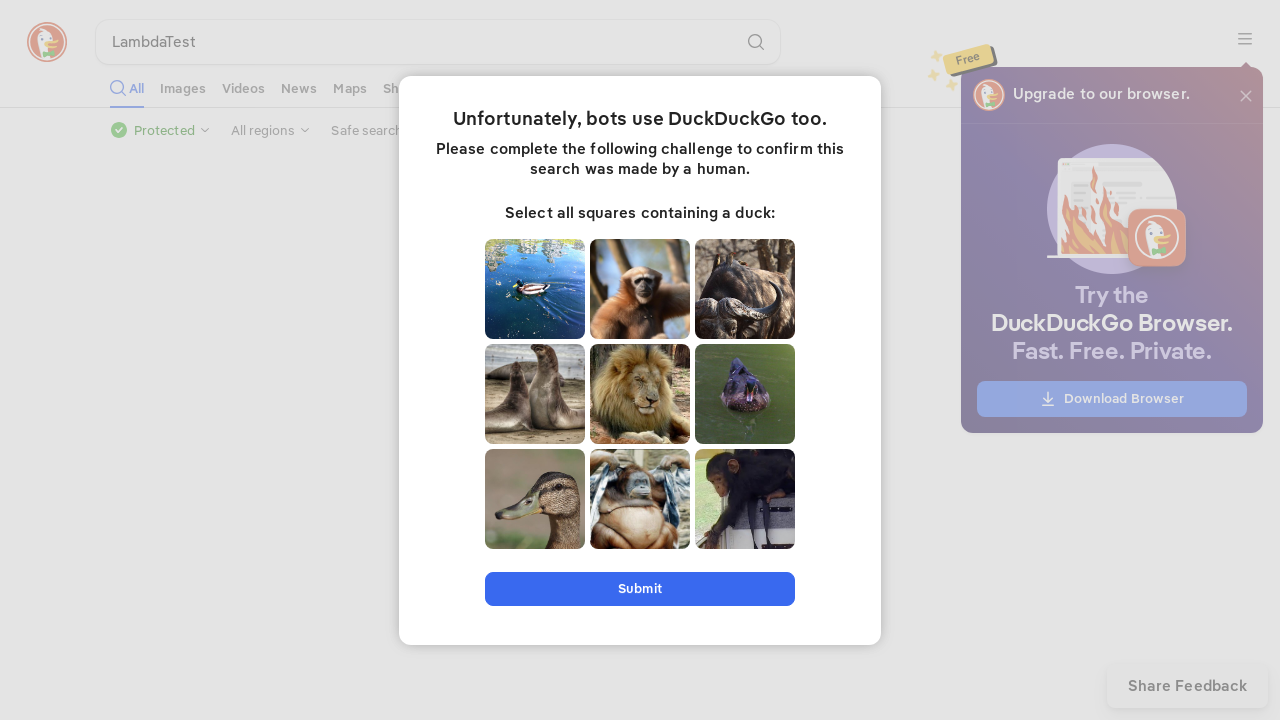